Tests JavaScript alert functionality by entering a name, triggering alerts, and accepting/dismissing them

Starting URL: https://rahulshettyacademy.com/AutomationPractice/

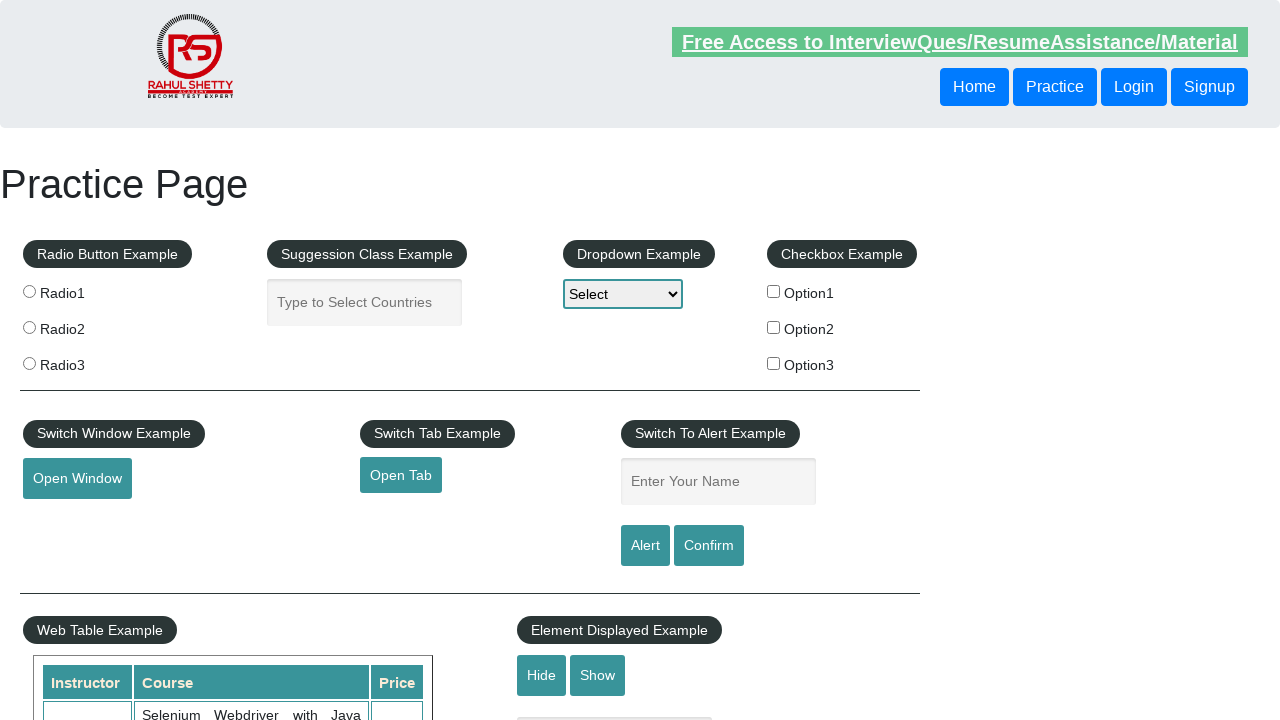

Filled name field with 'Hector Grajales' on #name
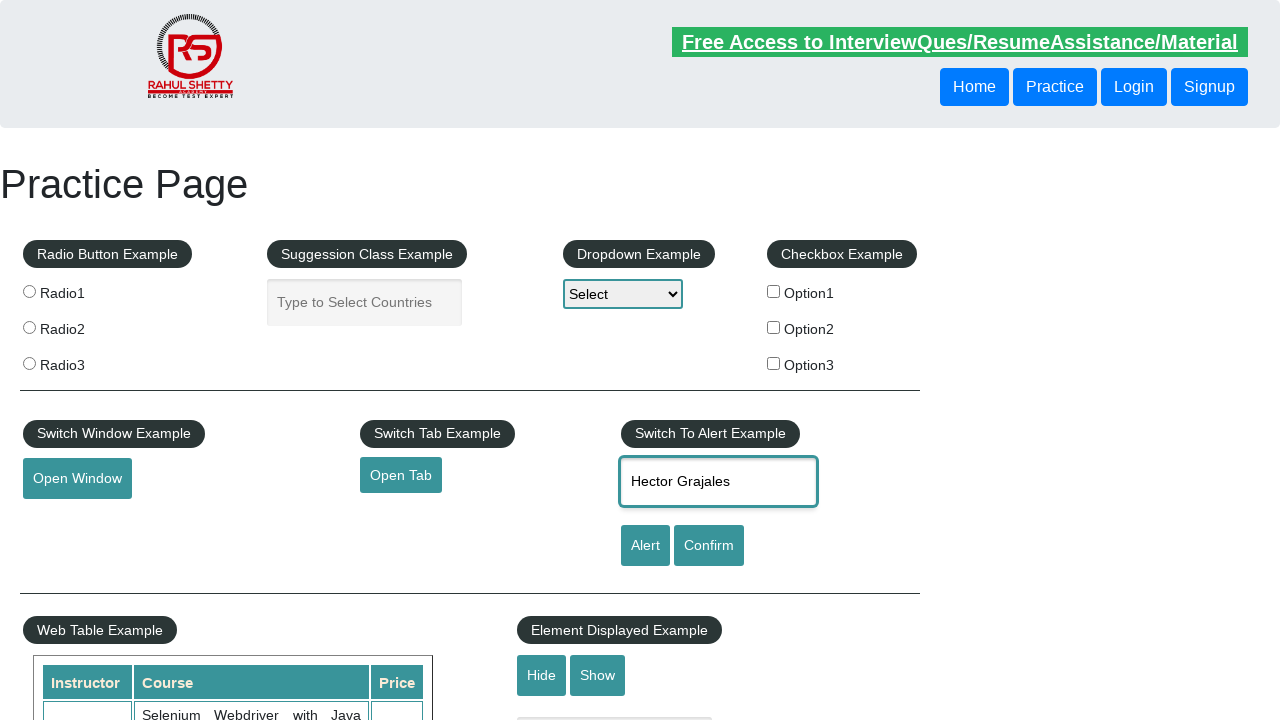

Set up dialog listener to accept alerts
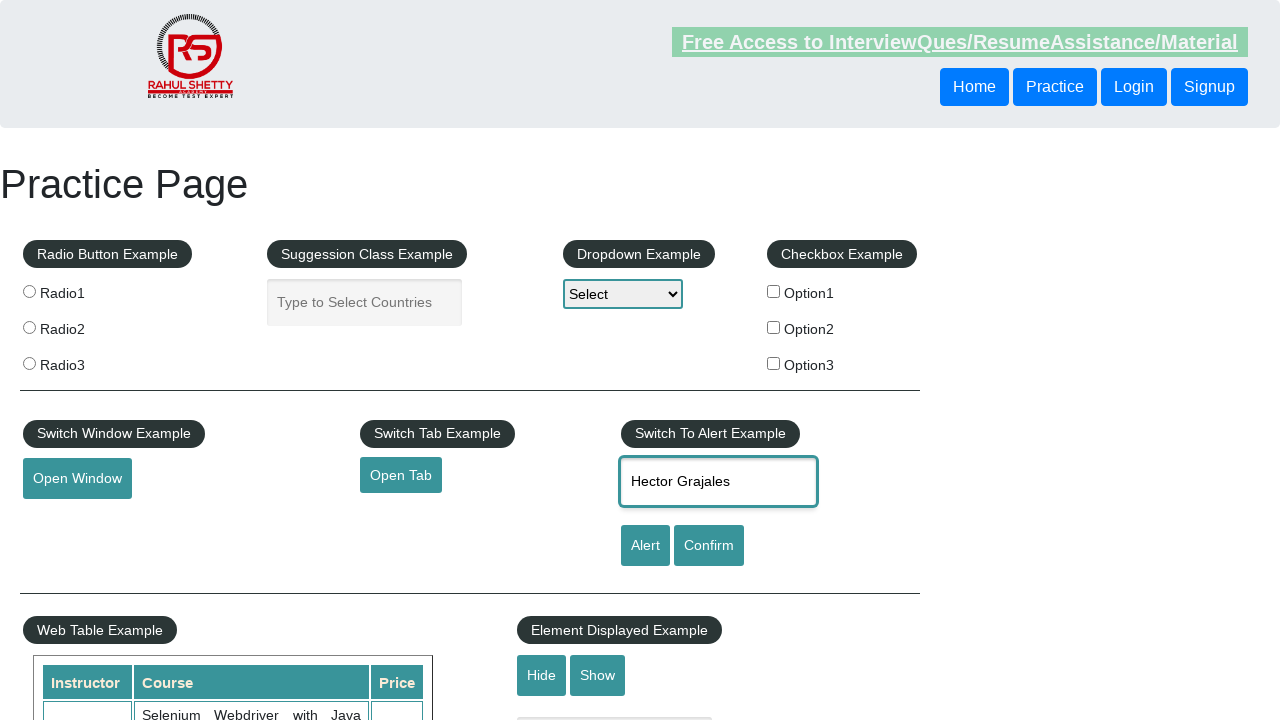

Clicked alert button and accepted the JavaScript alert at (645, 546) on #alertbtn
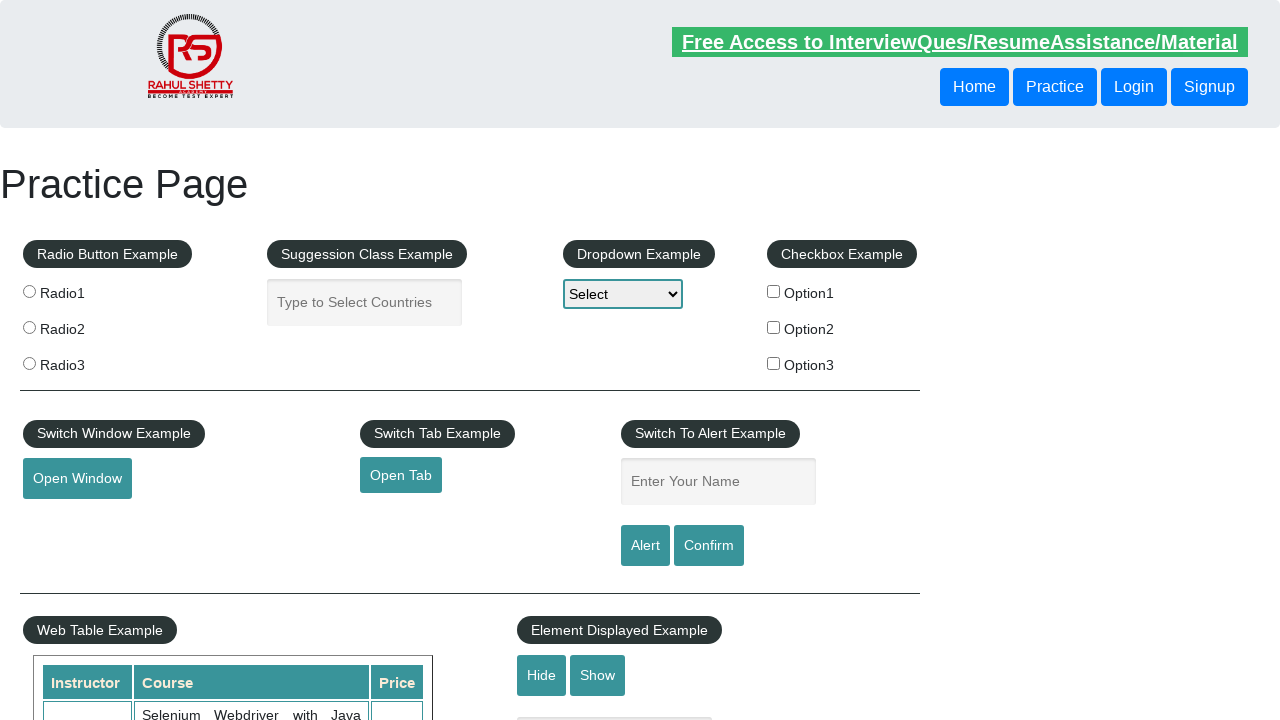

Set up dialog listener to dismiss the next alert
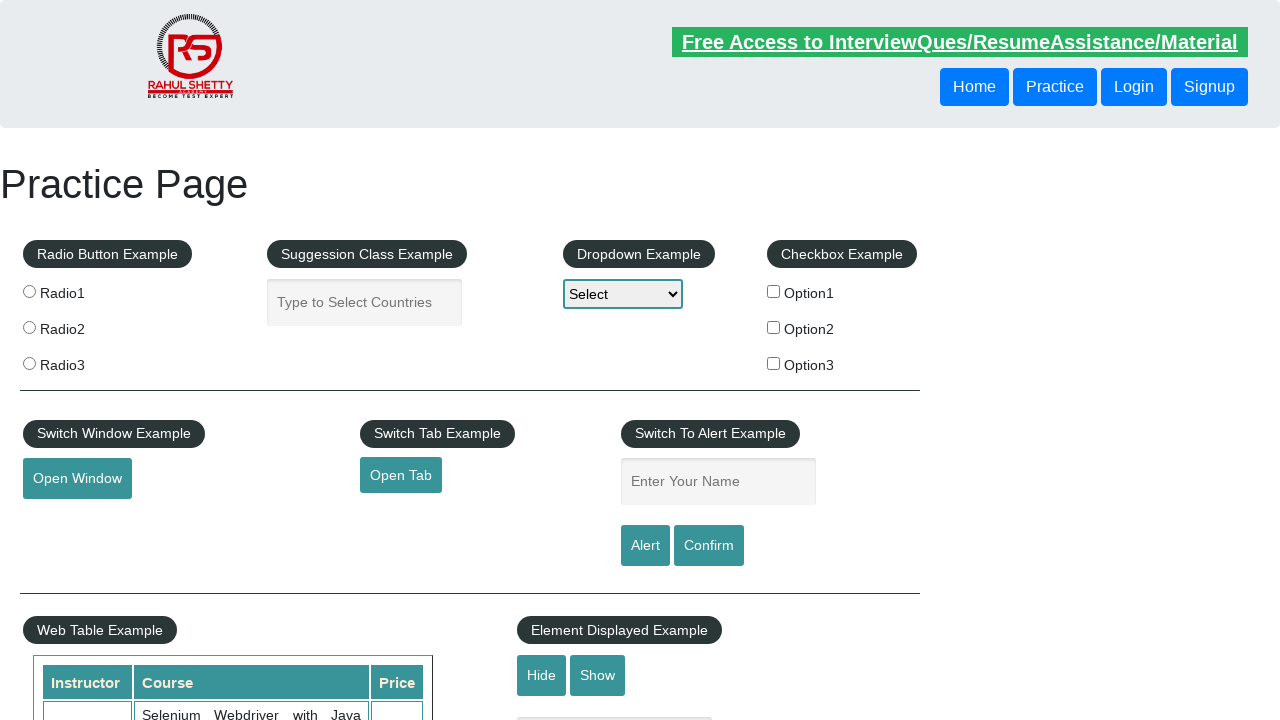

Clicked alert button and dismissed the JavaScript alert at (645, 546) on #alertbtn
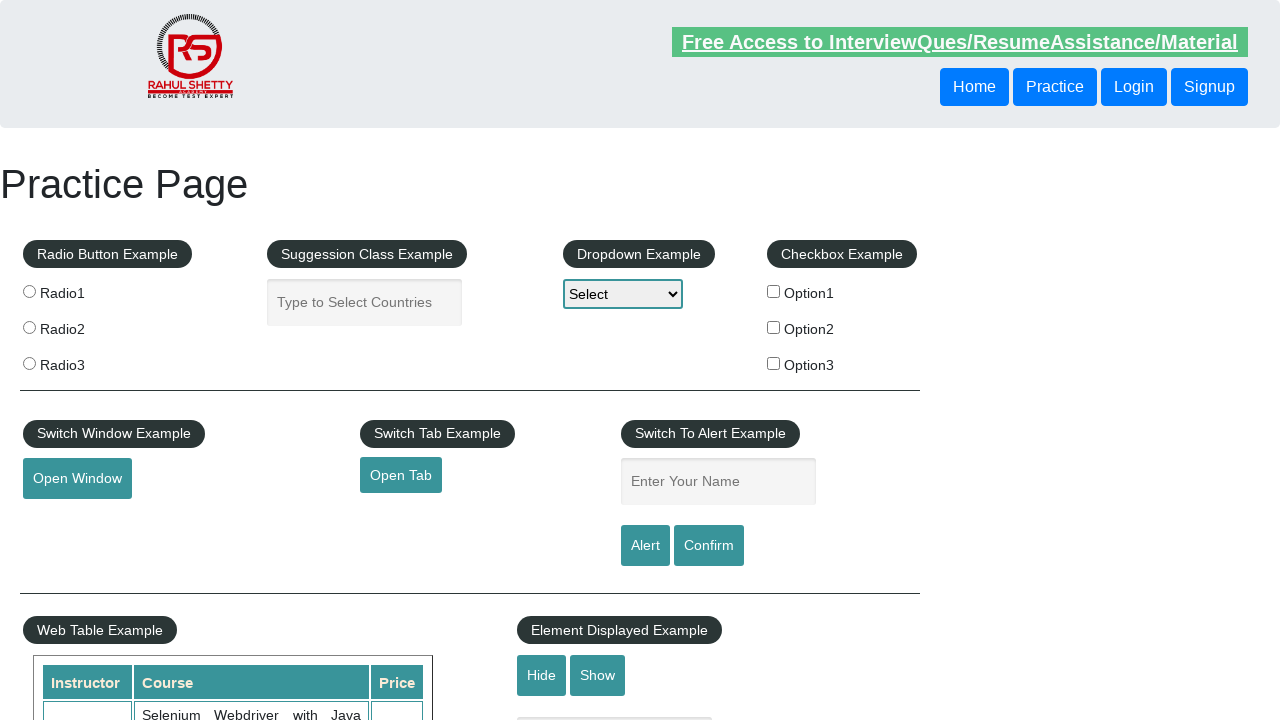

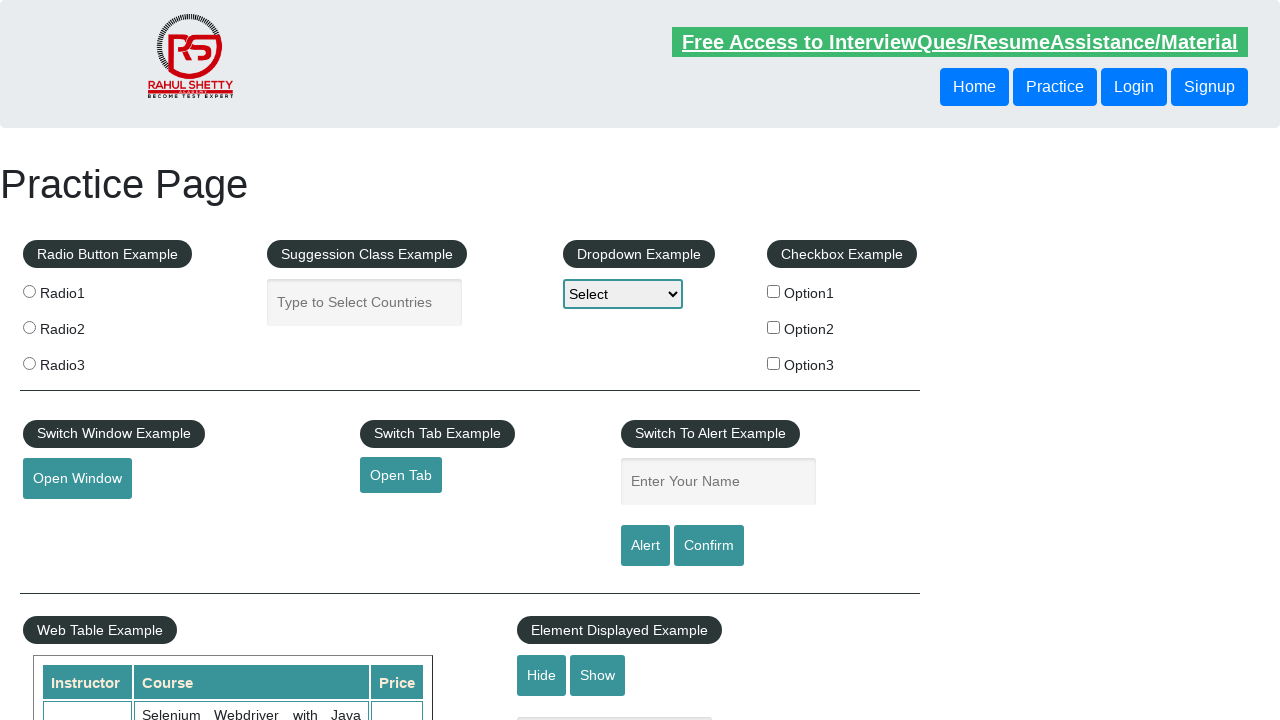